Tests a web table by iterating through rows to find one containing "Python" and verifying its associated price value equals "25"

Starting URL: https://rahulshettyacademy.com/AutomationPractice/

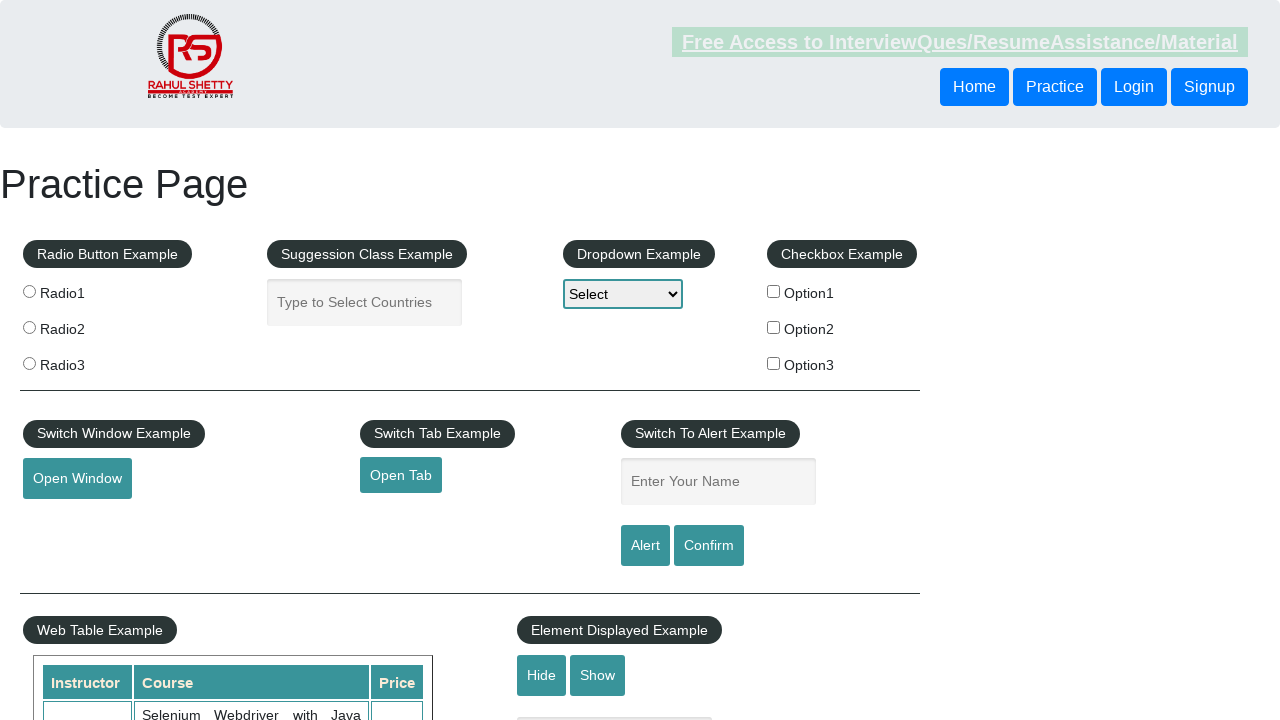

Waited for web table to load
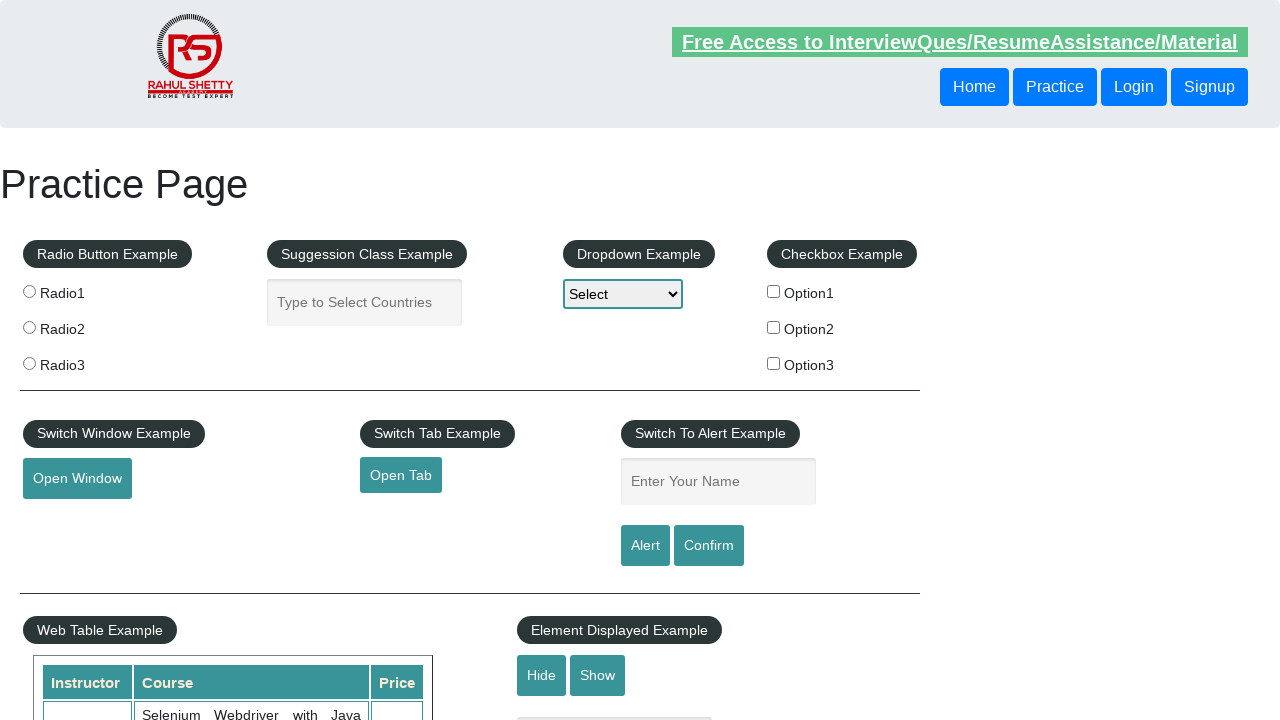

Retrieved all cells from second column of table
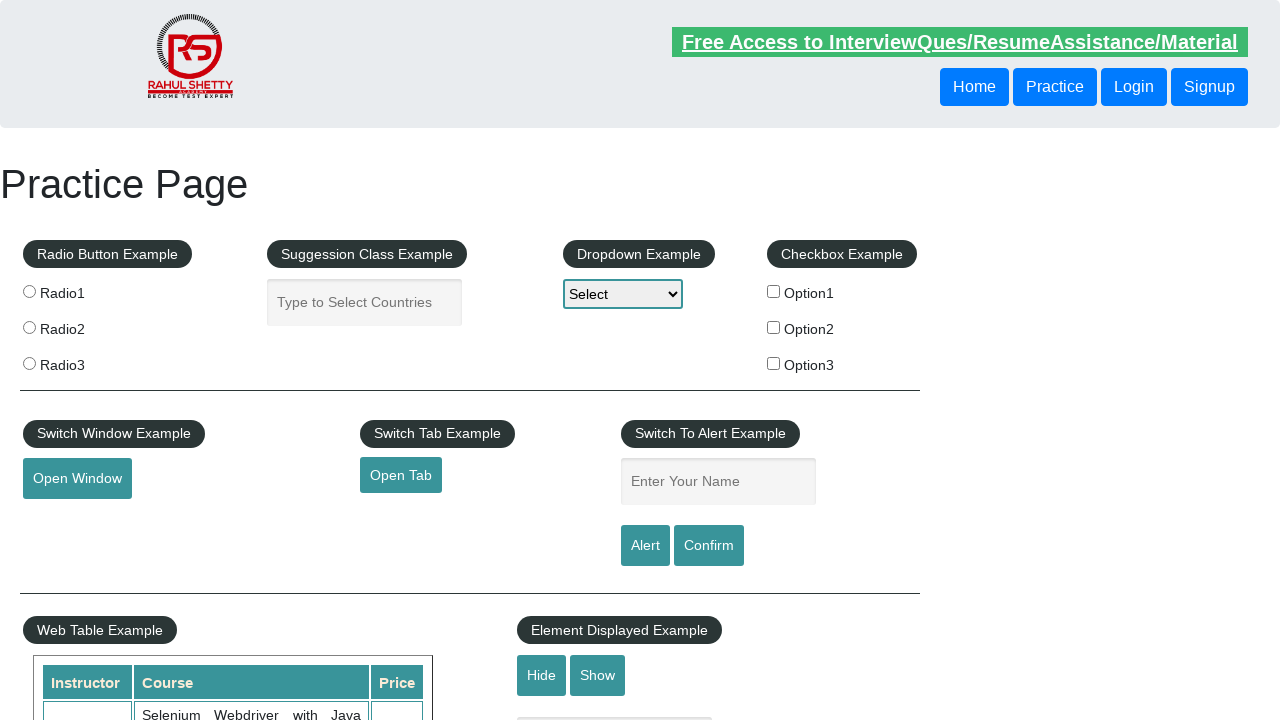

Extracted text content from table cell at index 0: 'Selenium Webdriver with Java Basics + Advanced + Interview Guide'
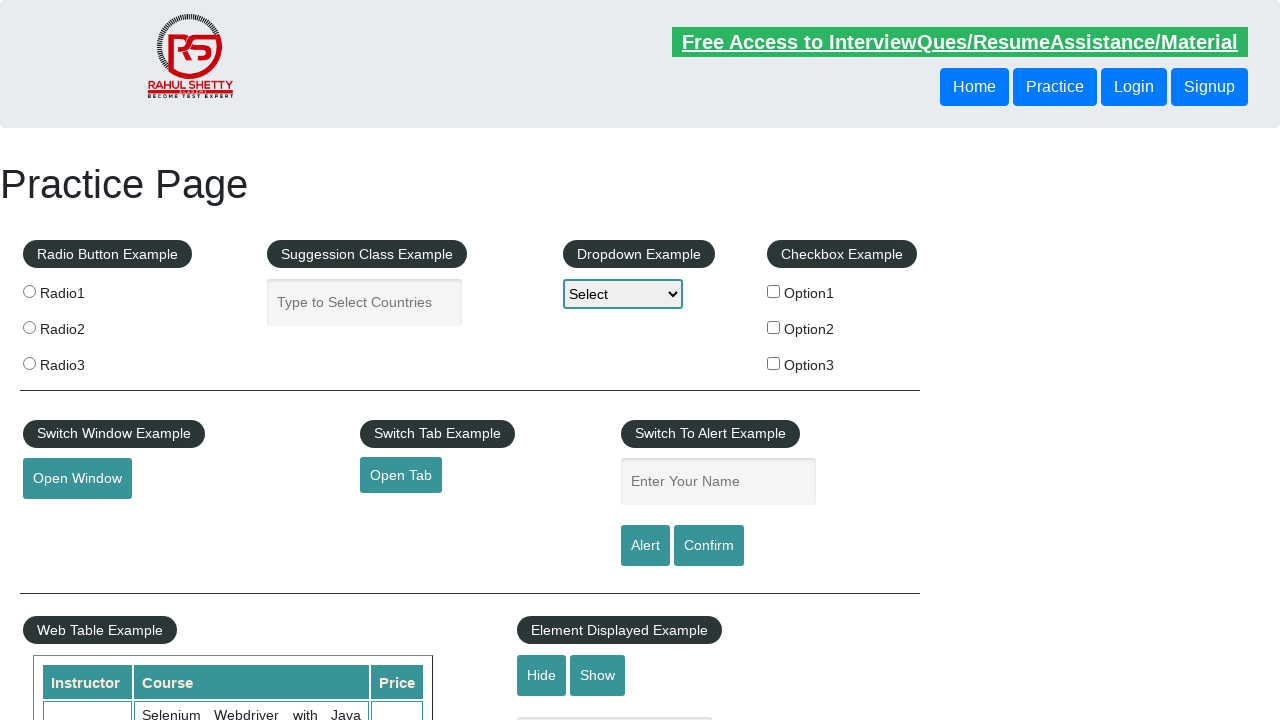

Extracted text content from table cell at index 1: 'Learn SQL in Practical + Database Testing from Scratch'
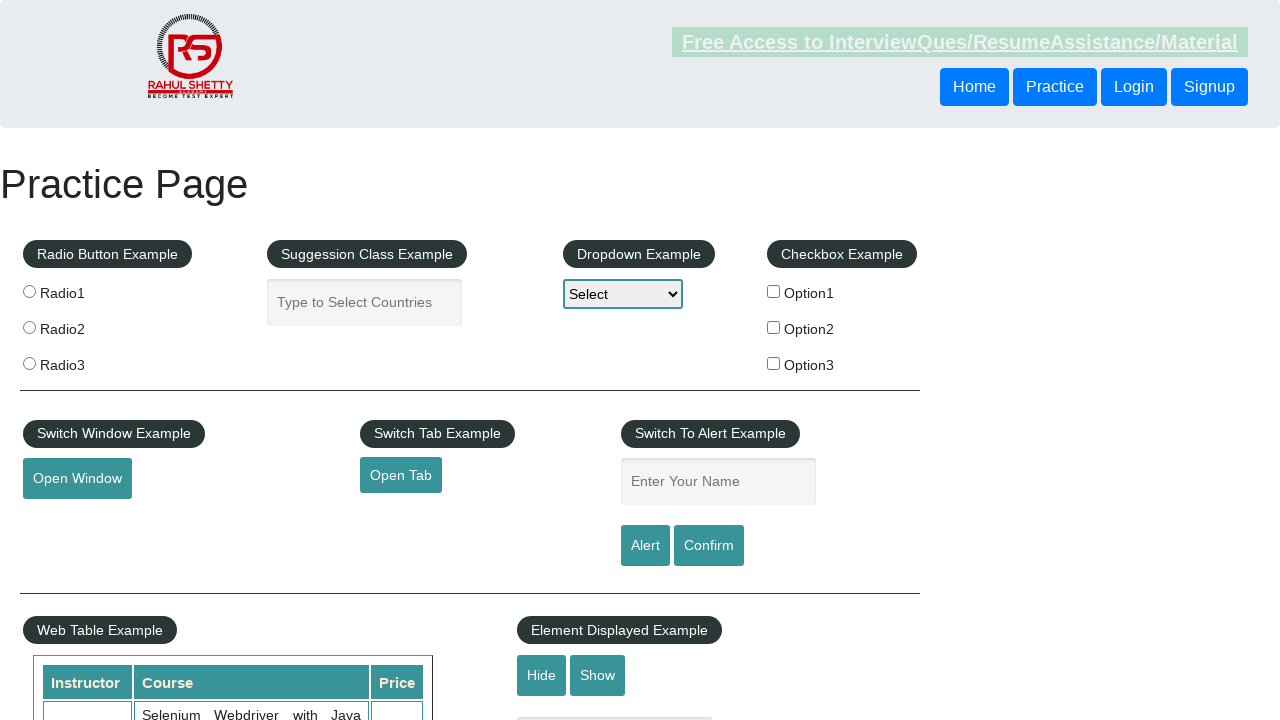

Extracted text content from table cell at index 2: 'Appium (Selenium) - Mobile Automation Testing from Scratch'
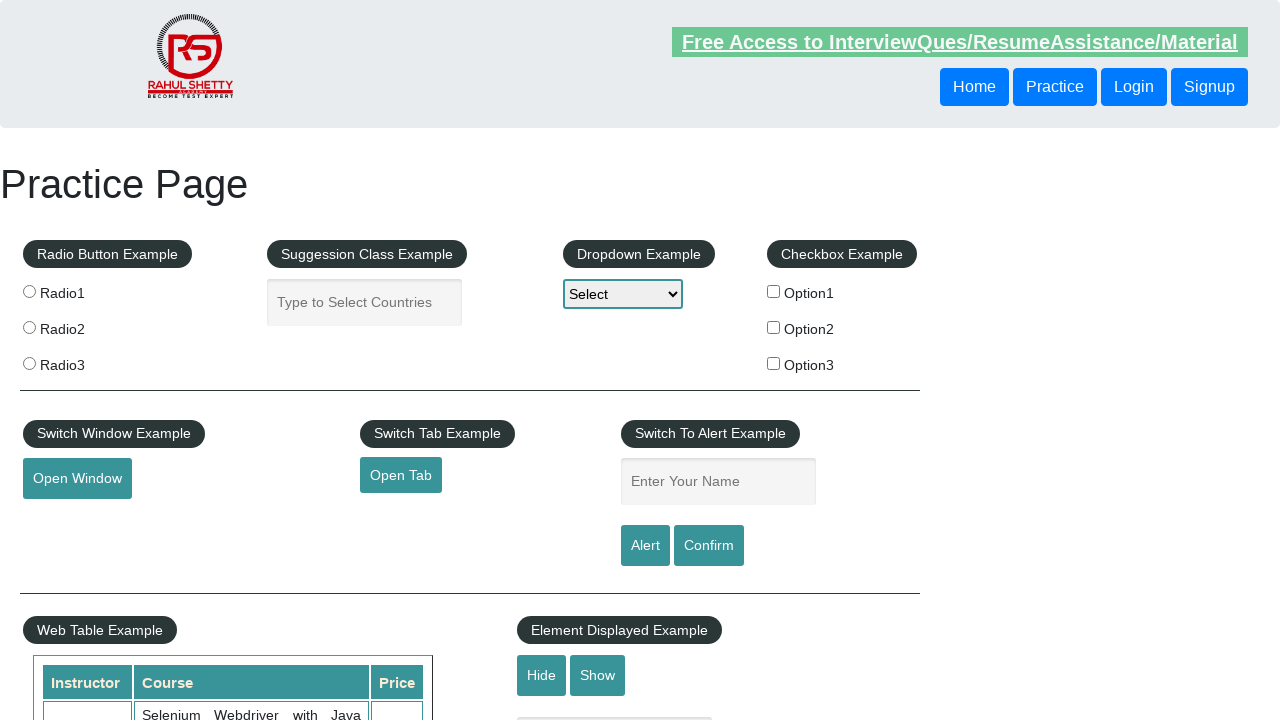

Extracted text content from table cell at index 3: 'WebSecurity Testing for Beginners-QA knowledge to next level'
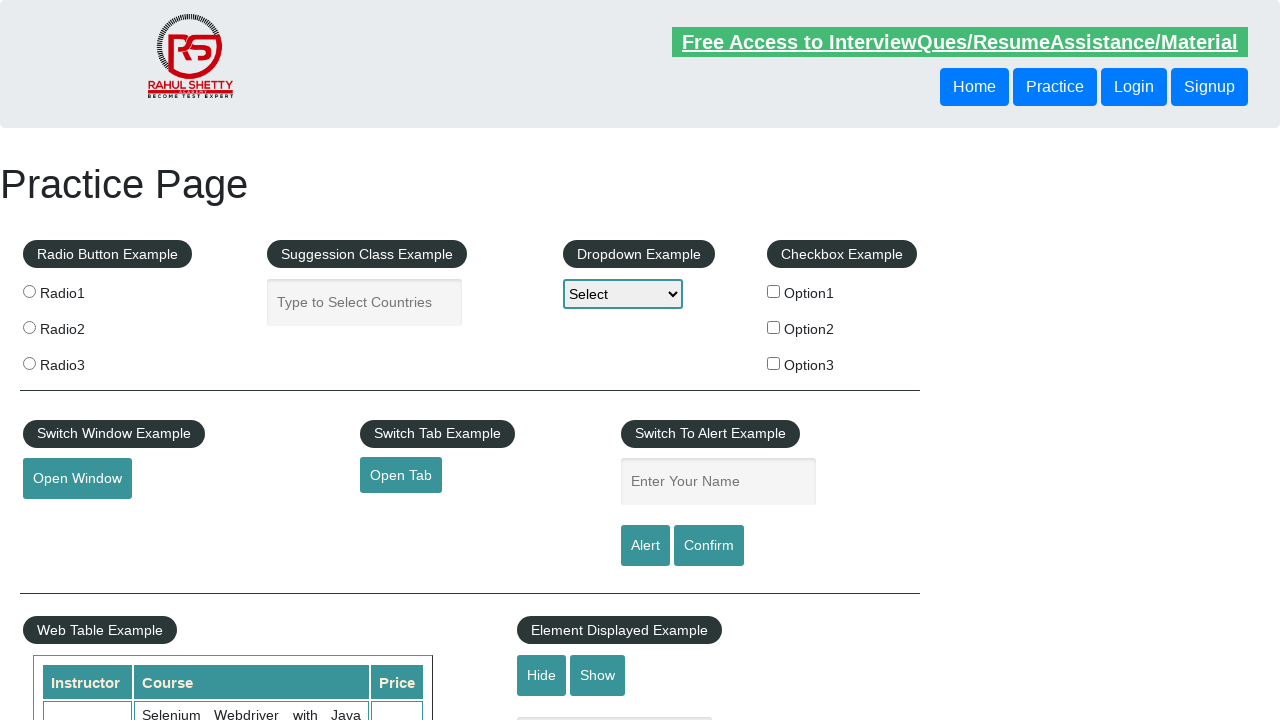

Extracted text content from table cell at index 4: 'Learn JMETER from Scratch - (Performance + Load) Testing Tool'
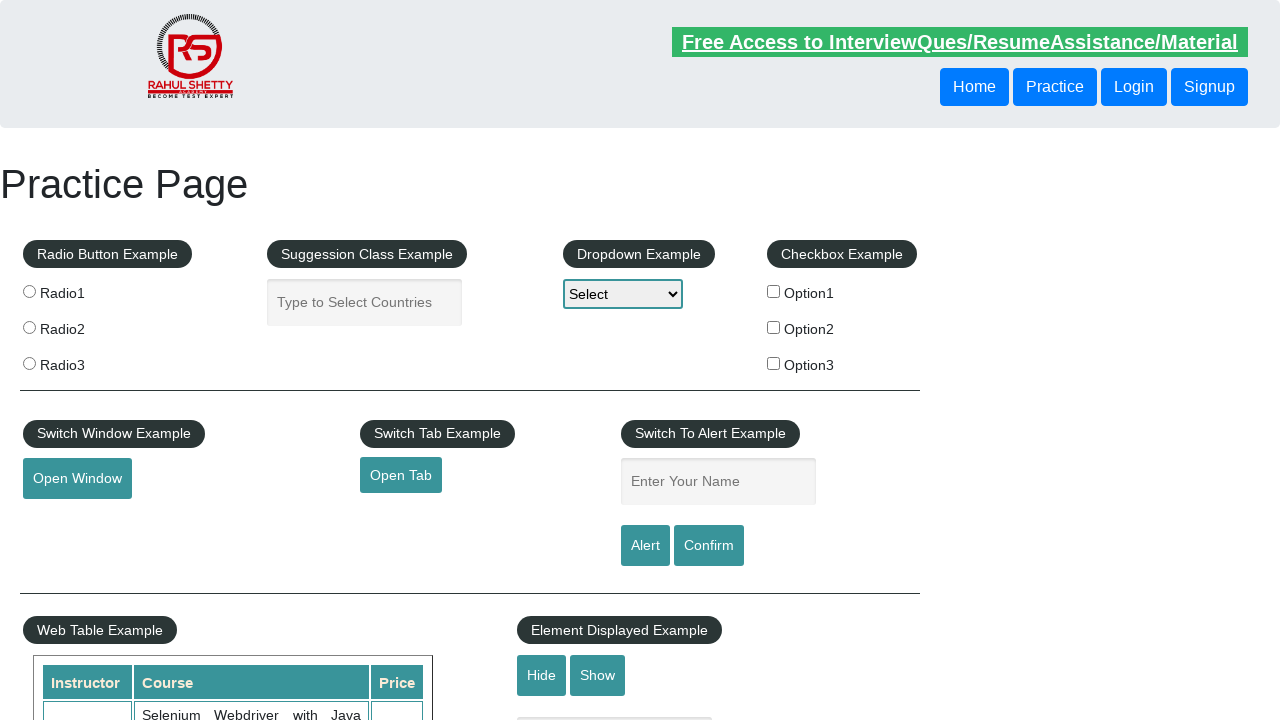

Extracted text content from table cell at index 5: 'WebServices / REST API Testing with SoapUI'
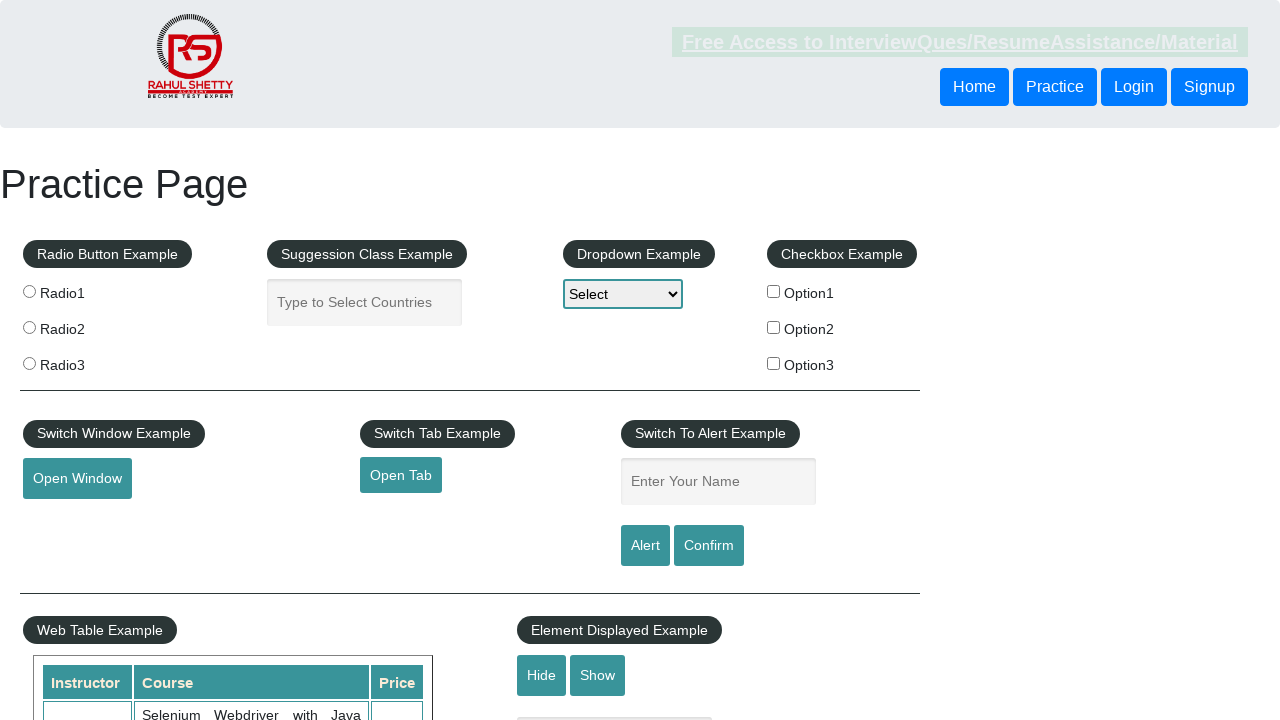

Extracted text content from table cell at index 6: 'QA Expert Course :Software Testing + Bugzilla + SQL + Agile'
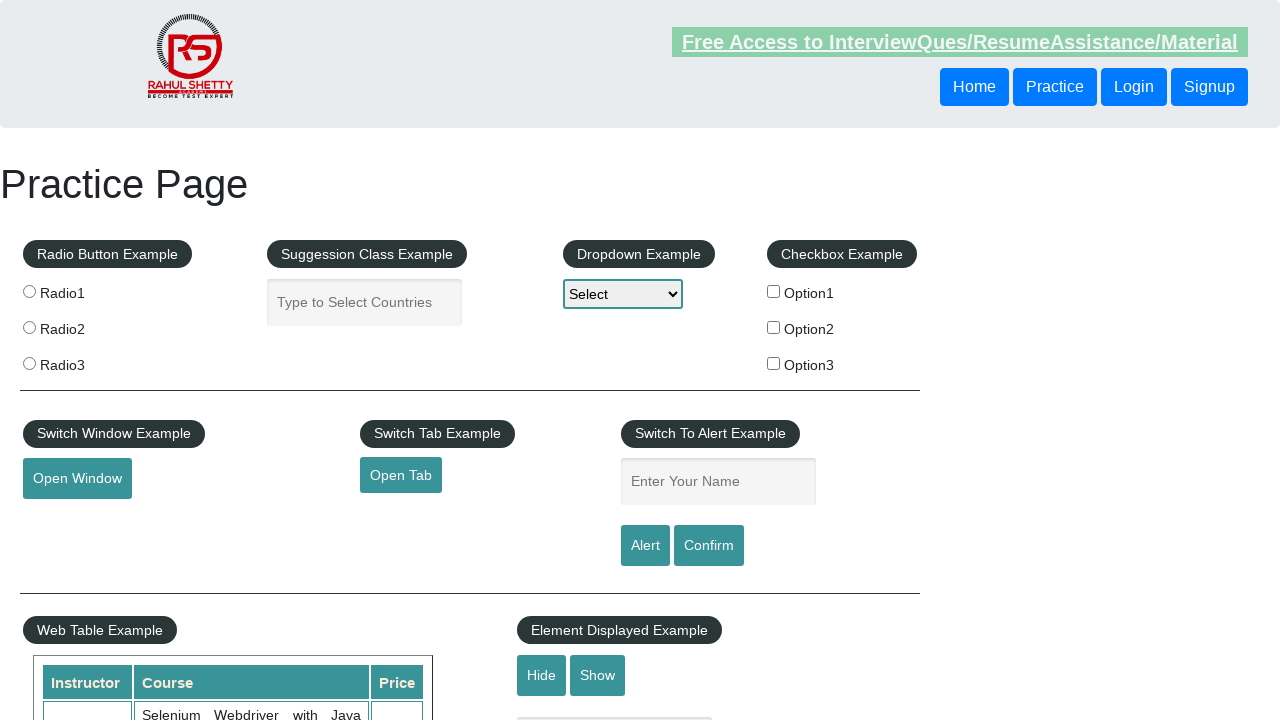

Extracted text content from table cell at index 7: 'Master Selenium Automation in simple Python Language'
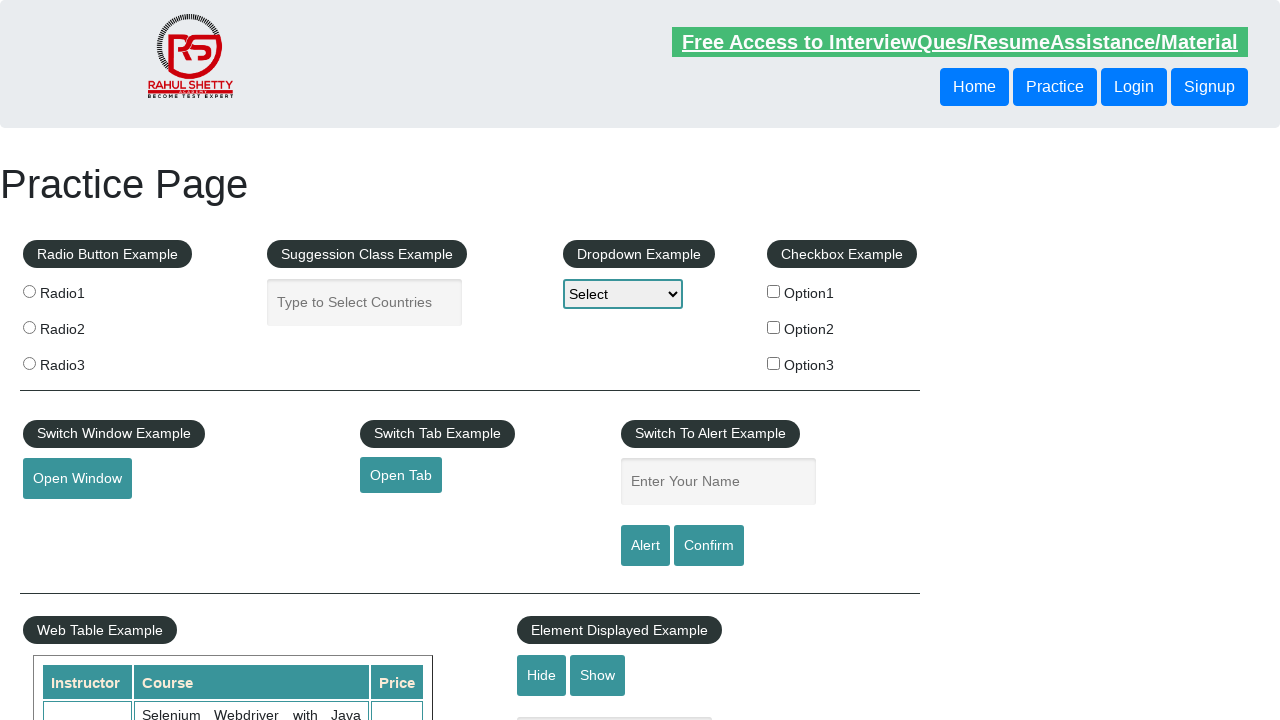

Located price cell (next sibling) for Python row
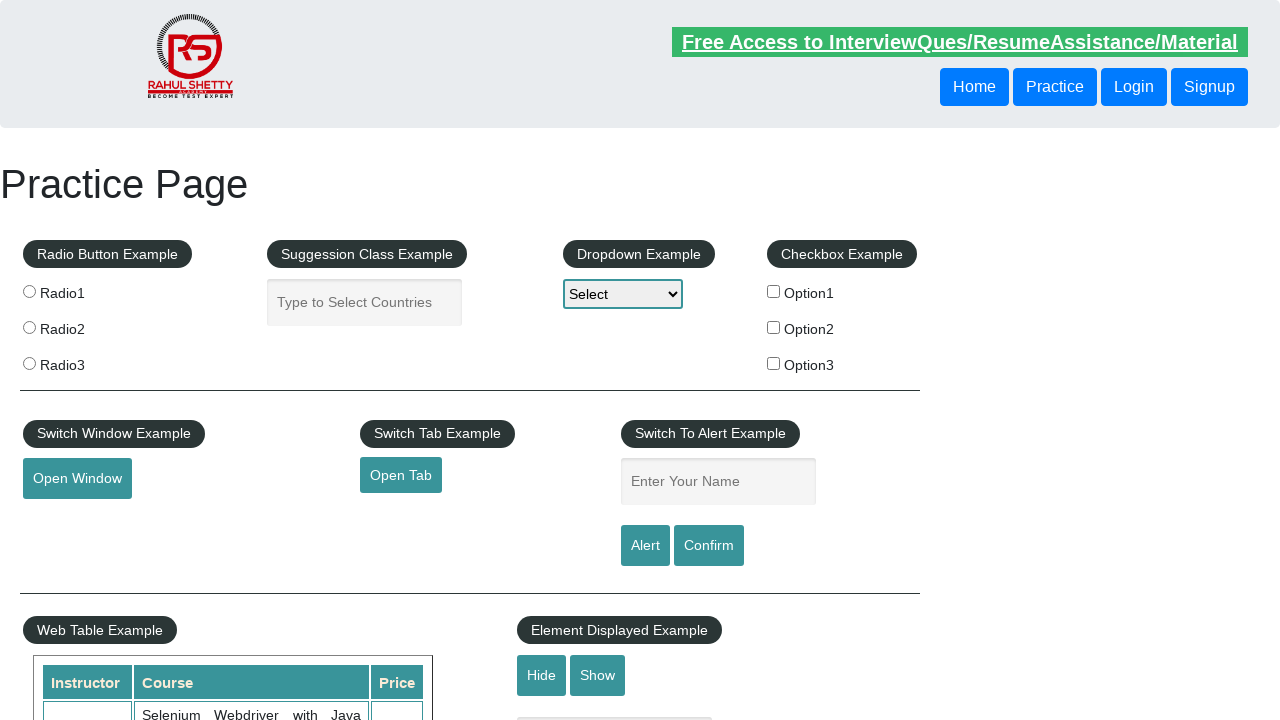

Extracted price text from cell: '25'
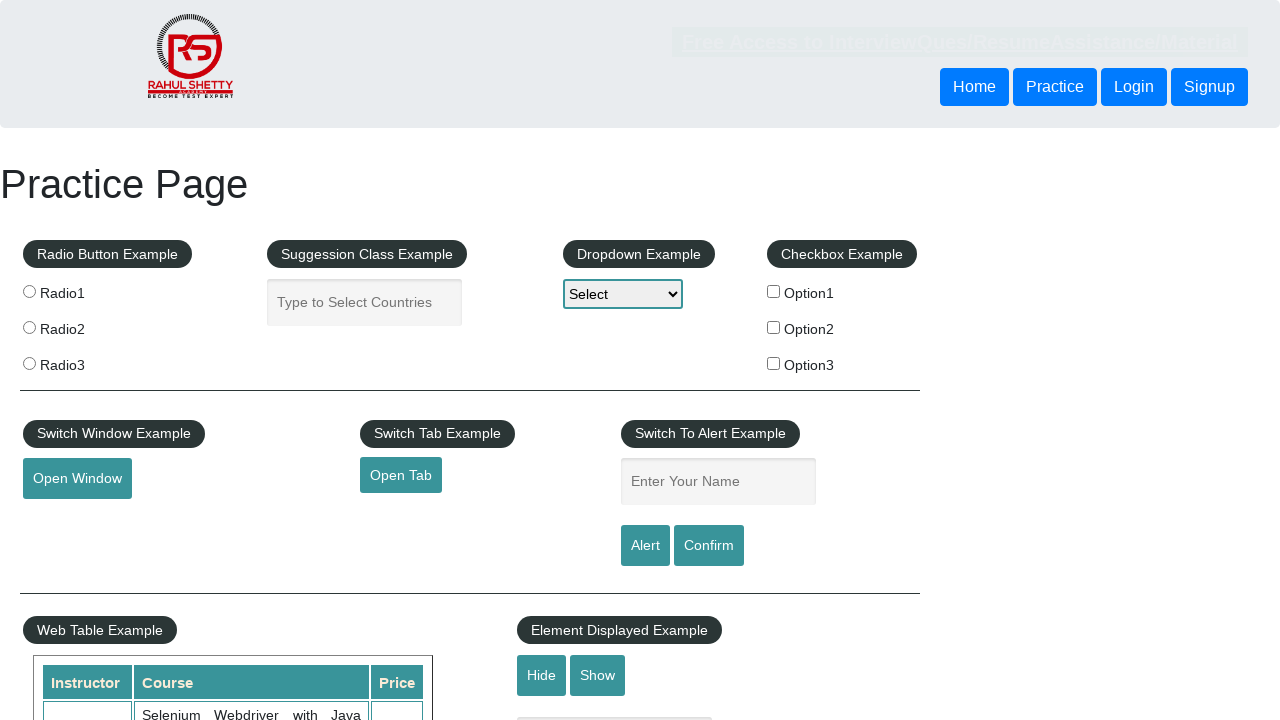

Verified that price value equals '25' as expected
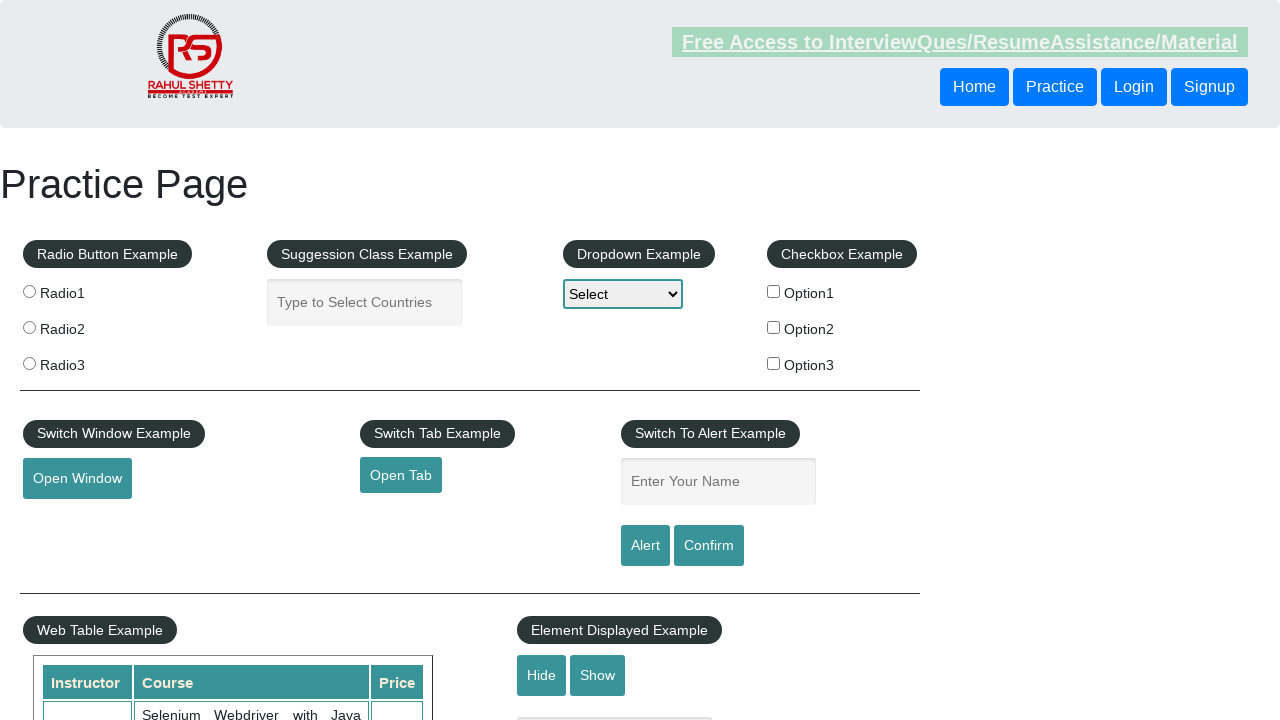

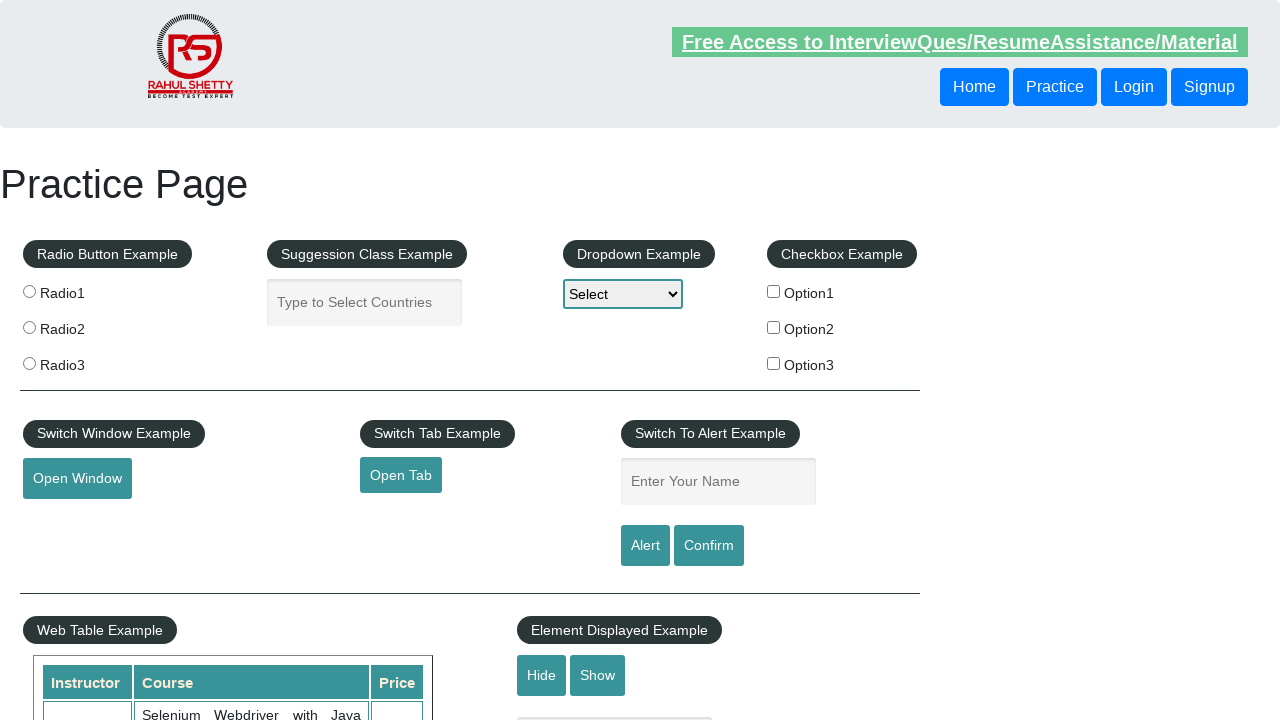